Tests window handling functionality by opening a new window, switching between windows, and verifying content in each window

Starting URL: https://the-internet.herokuapp.com/windows

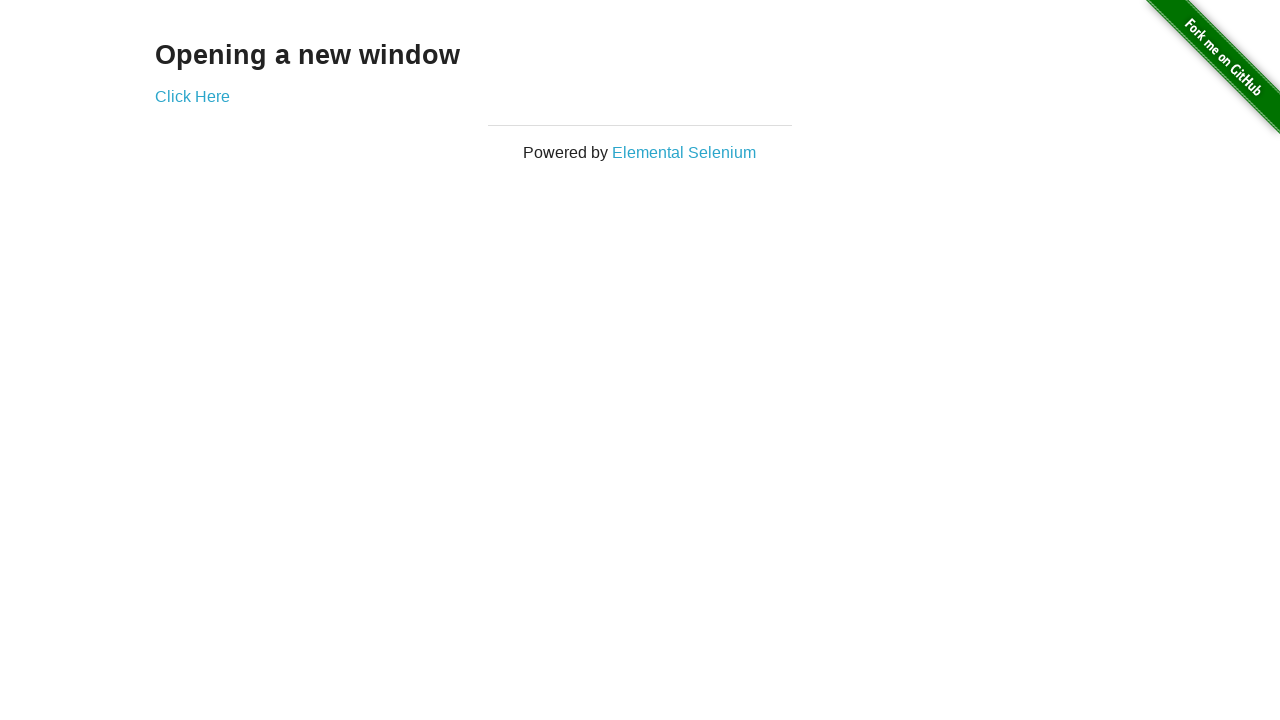

Verified initial page contains 'Opening a new window' heading
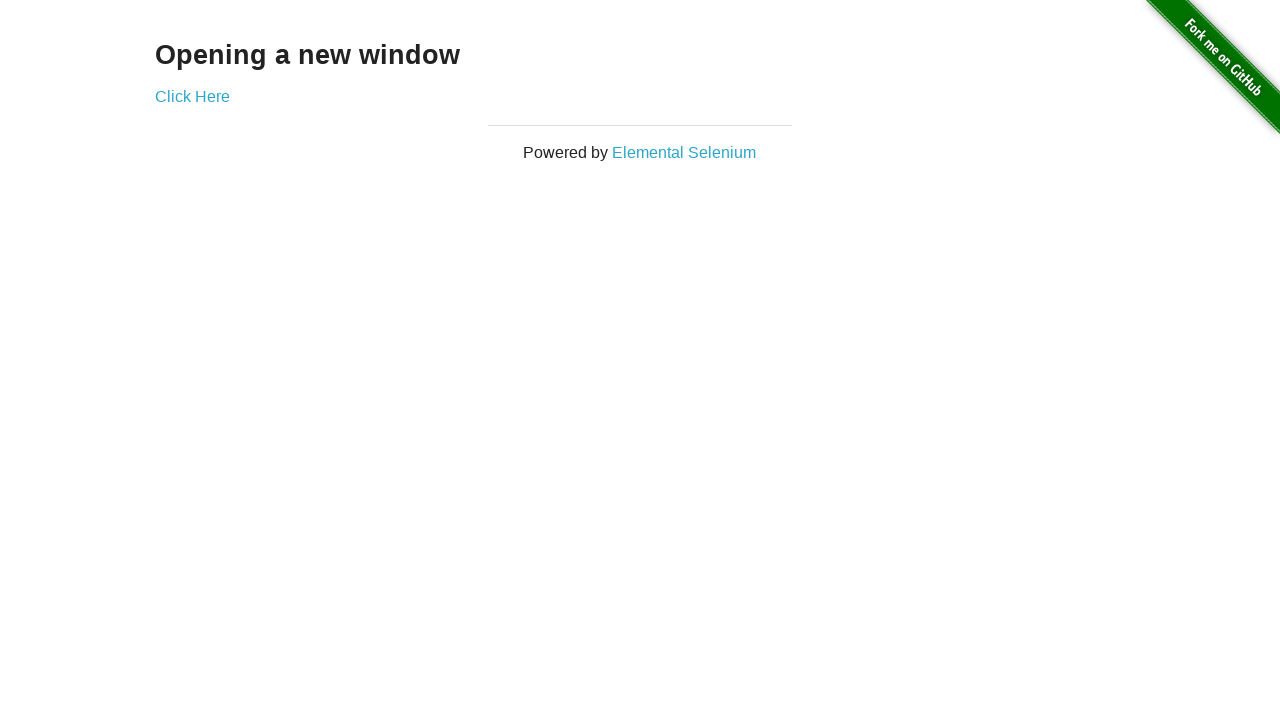

Verified page title is 'The Internet'
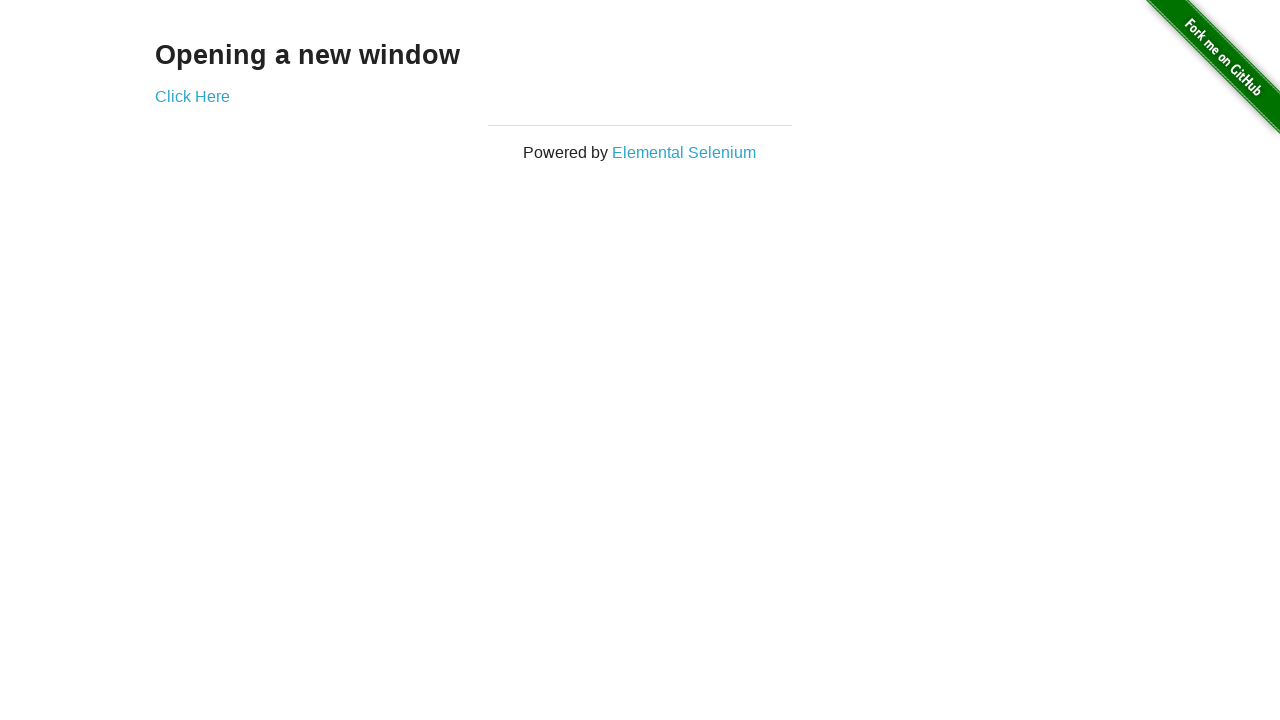

Clicked link to open new window at (192, 96) on a[href='/windows/new']
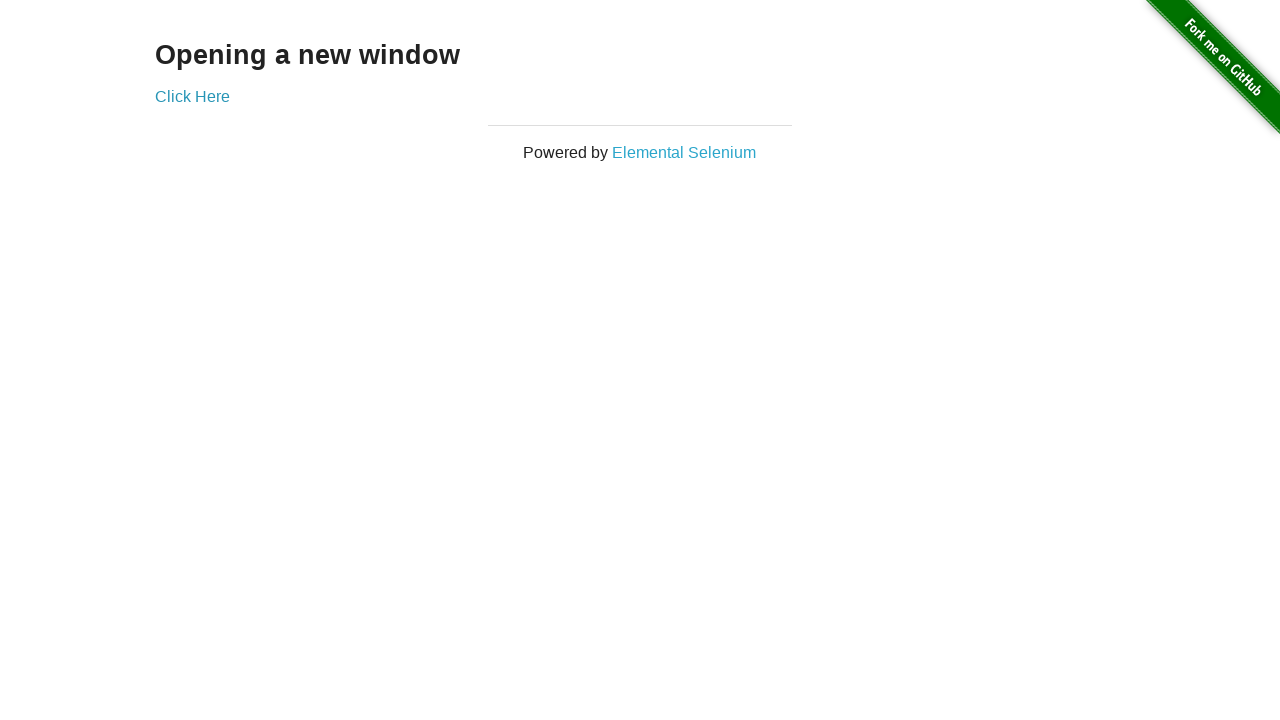

New window opened and obtained reference to it
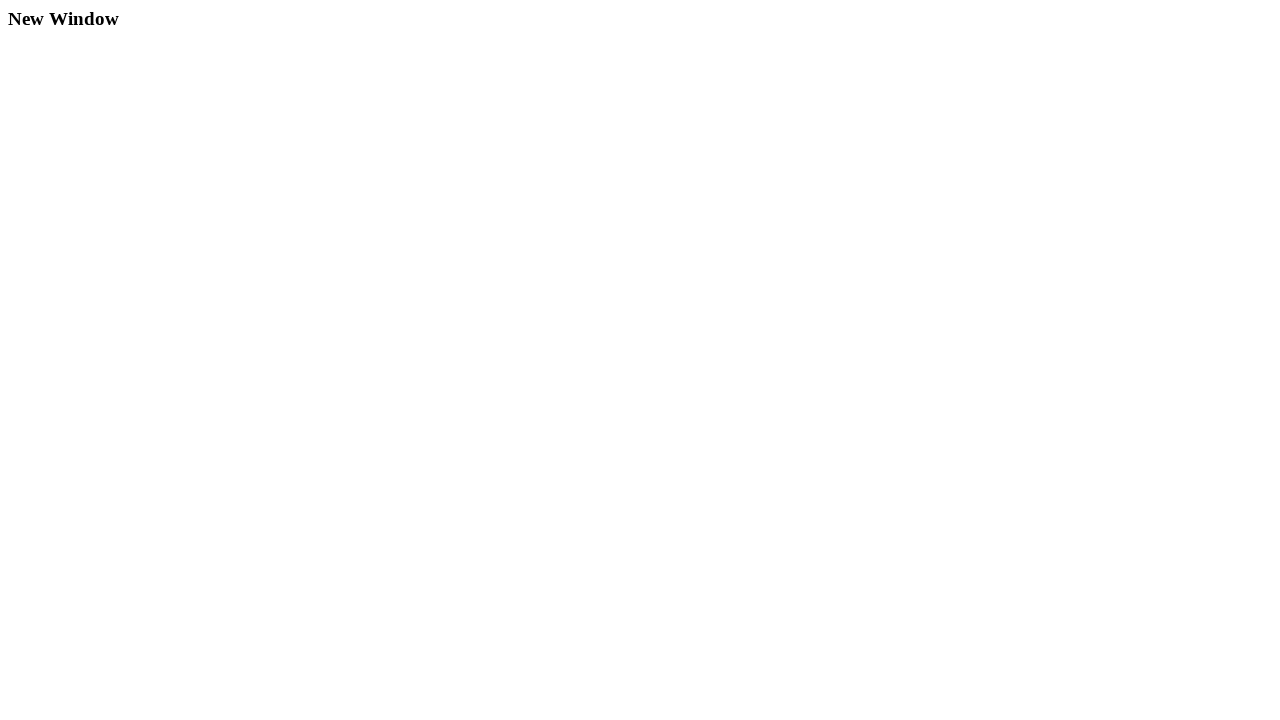

Verified new window title is 'New Window'
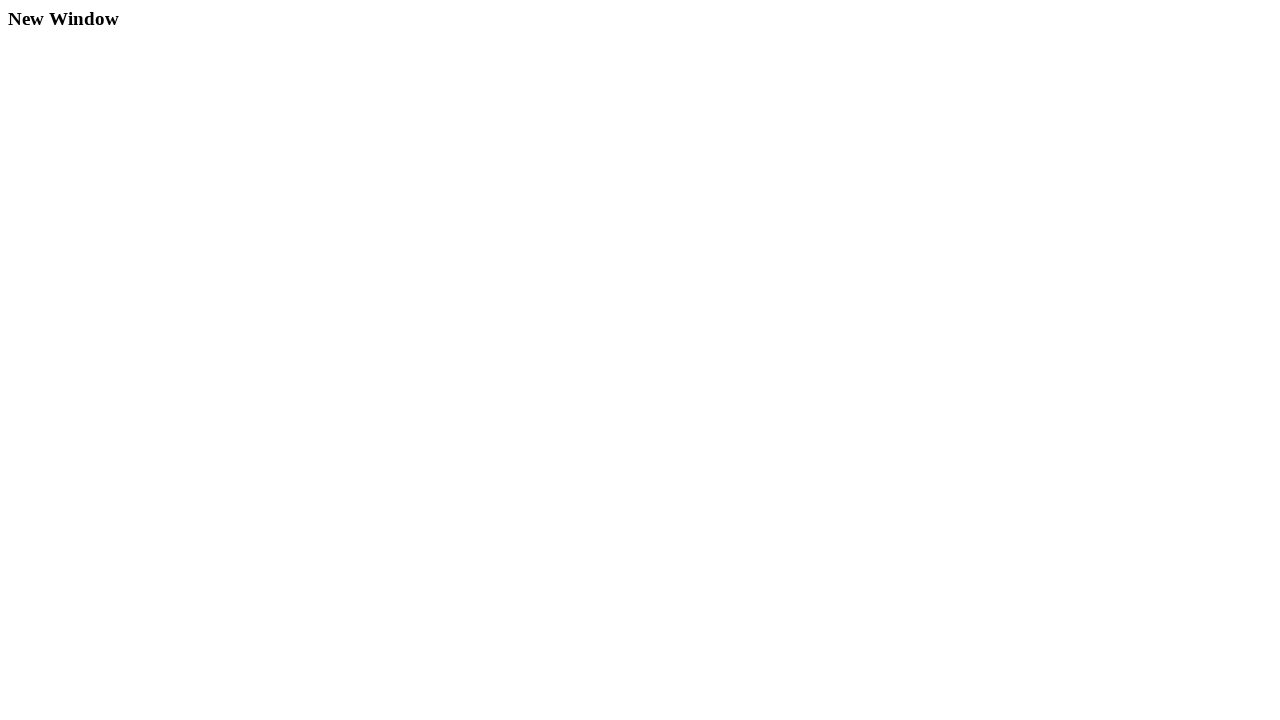

Verified new window heading is 'New Window'
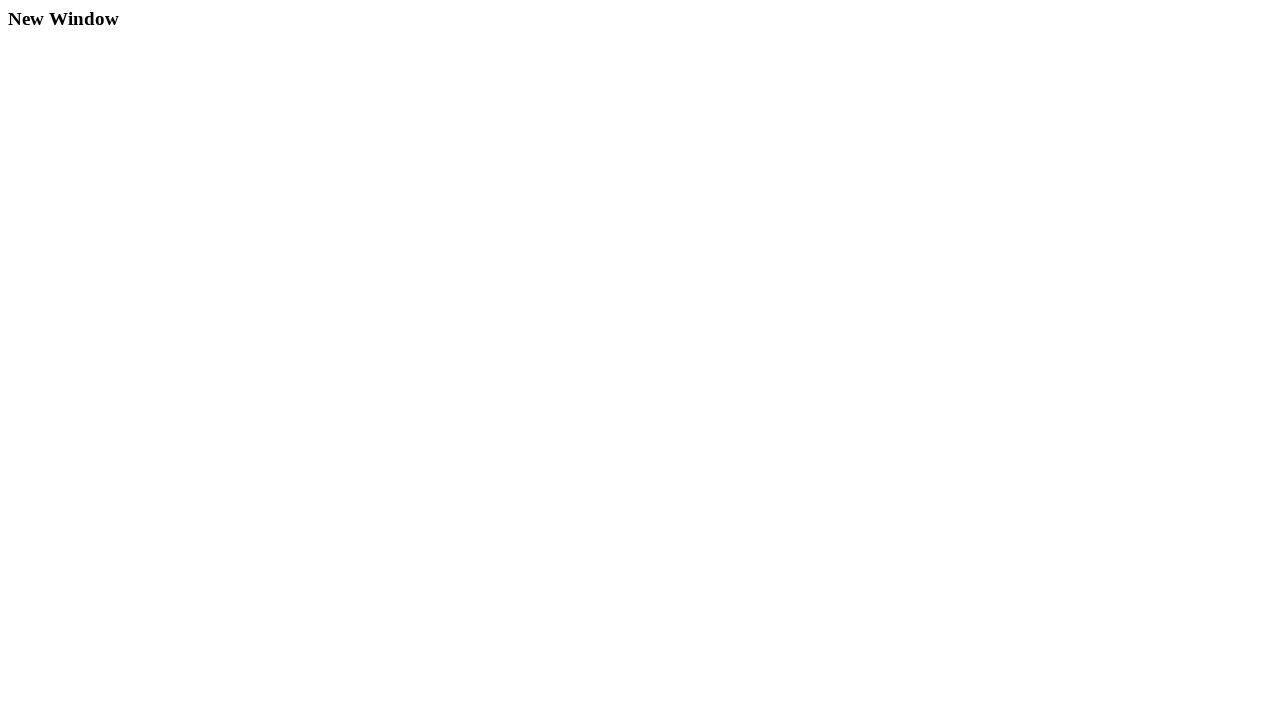

Verified original window title is still 'The Internet'
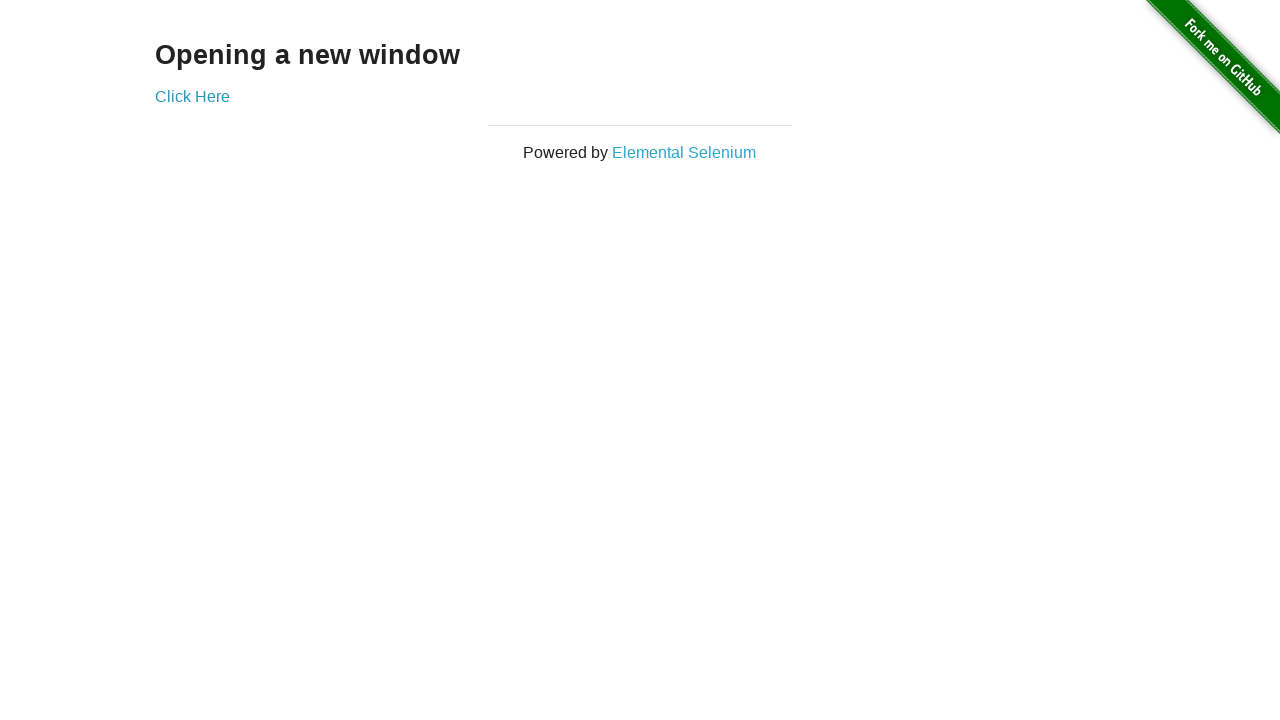

Closed the new window
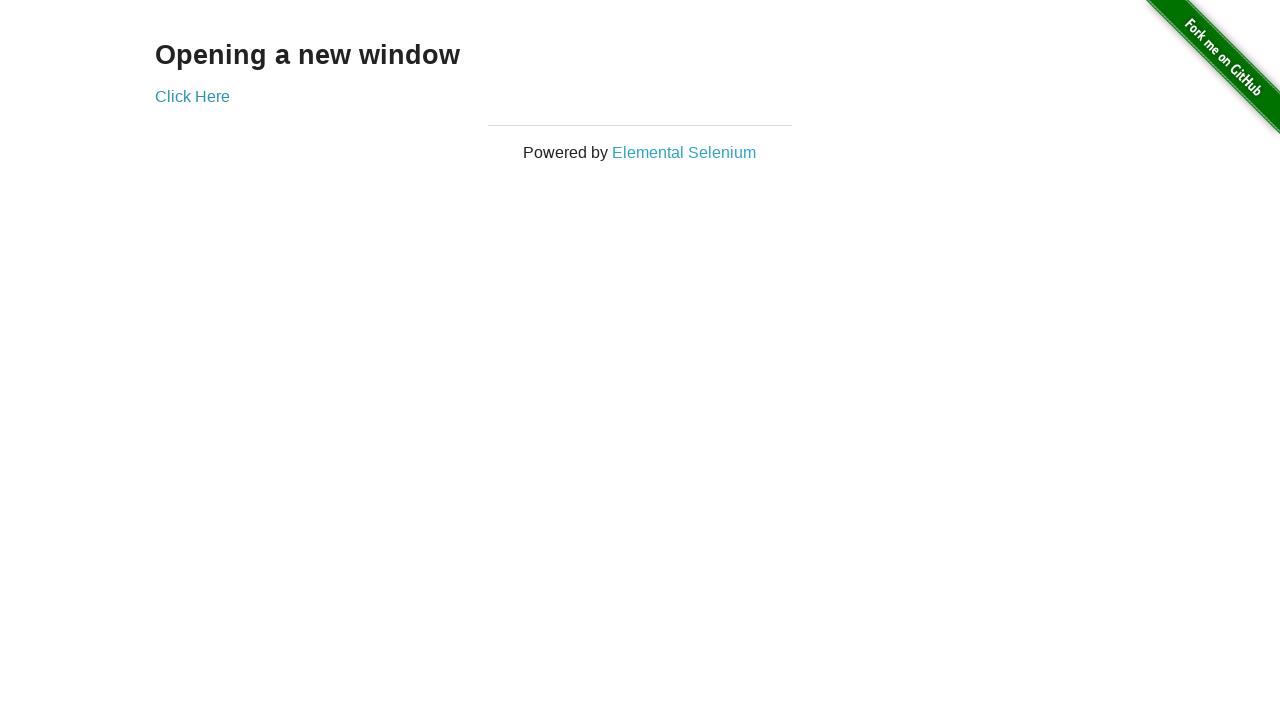

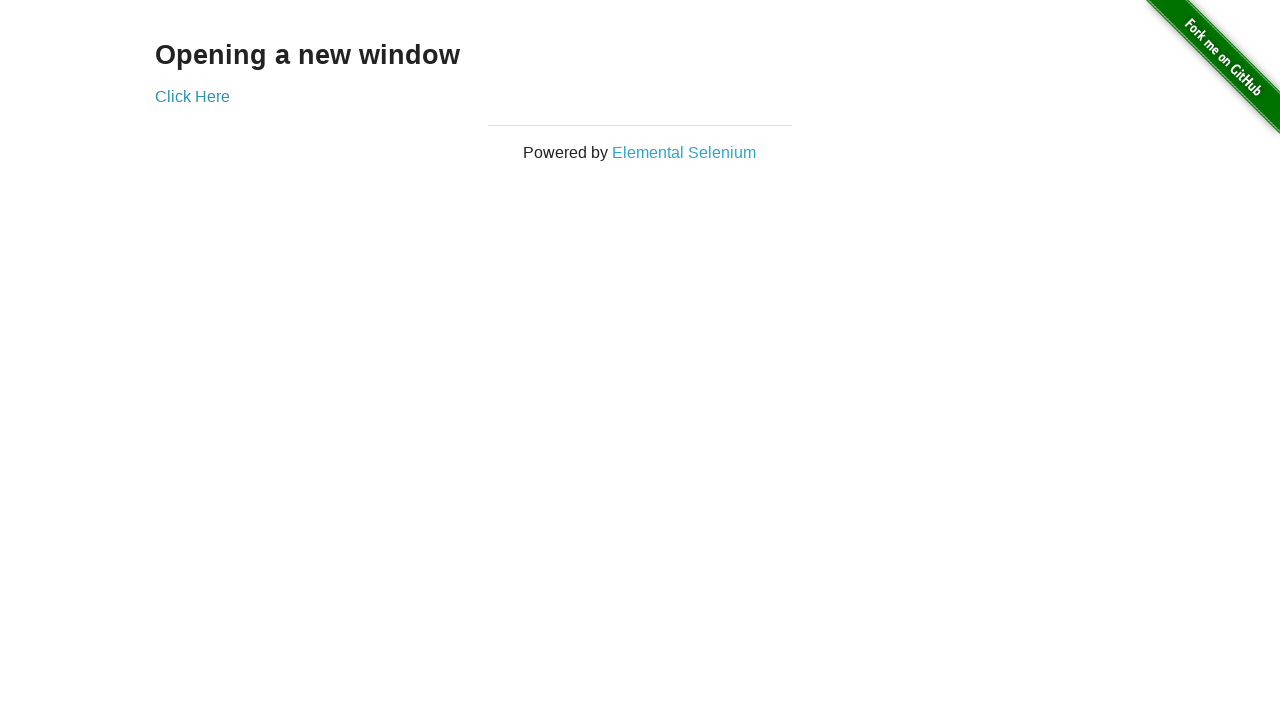